Tests clicking the adder button to add a box element, expecting it to fail without waits

Starting URL: https://www.selenium.dev/selenium/web/dynamic.html

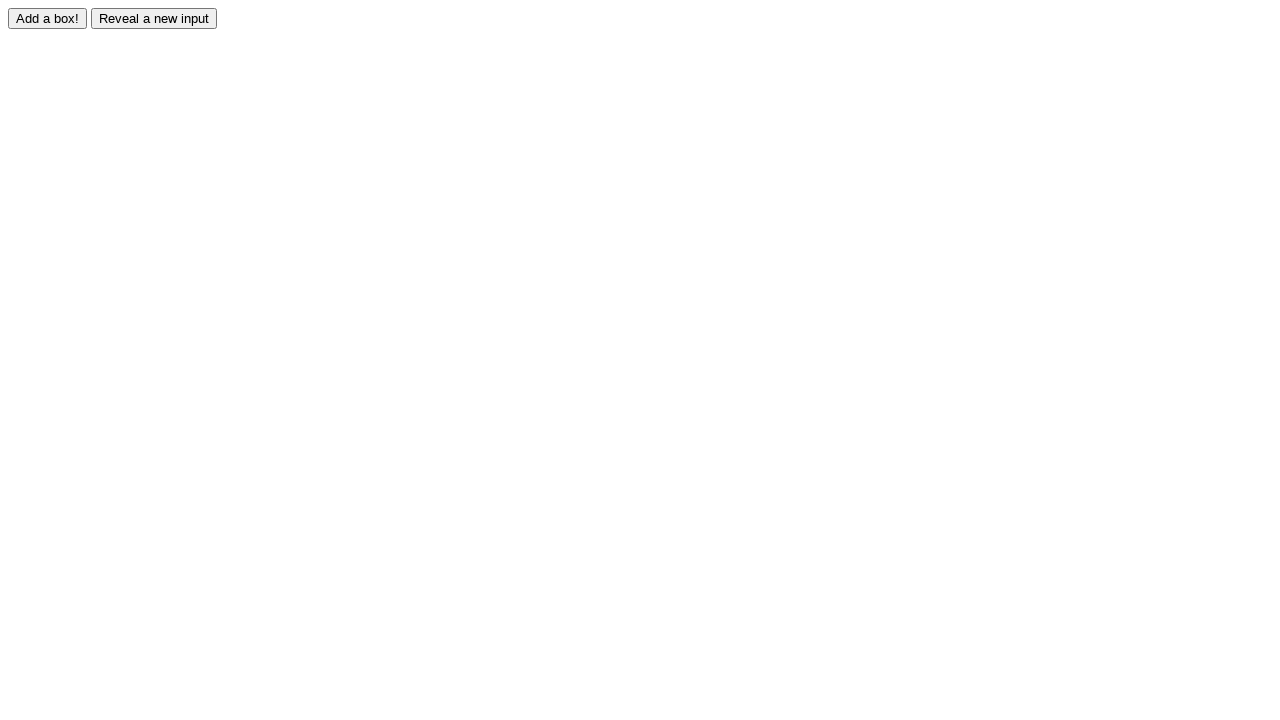

Navigated to dynamic.html test page
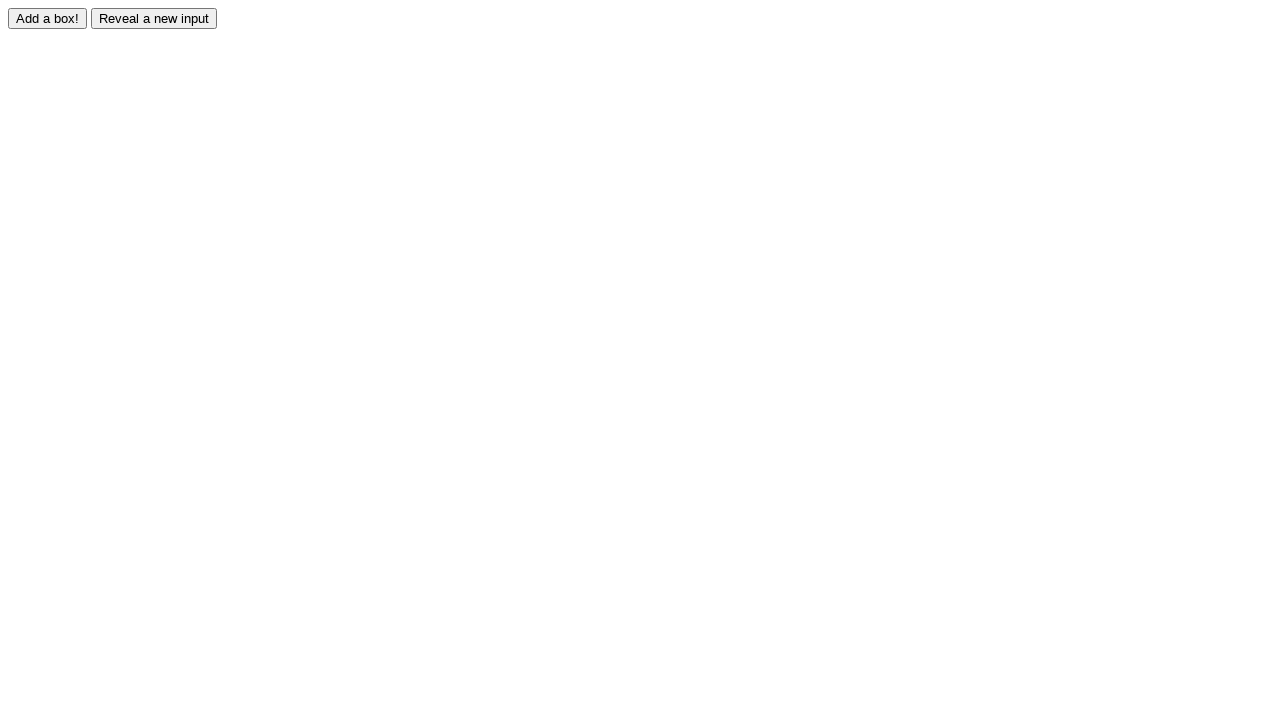

Clicked the adder button to add a box element at (48, 18) on #adder
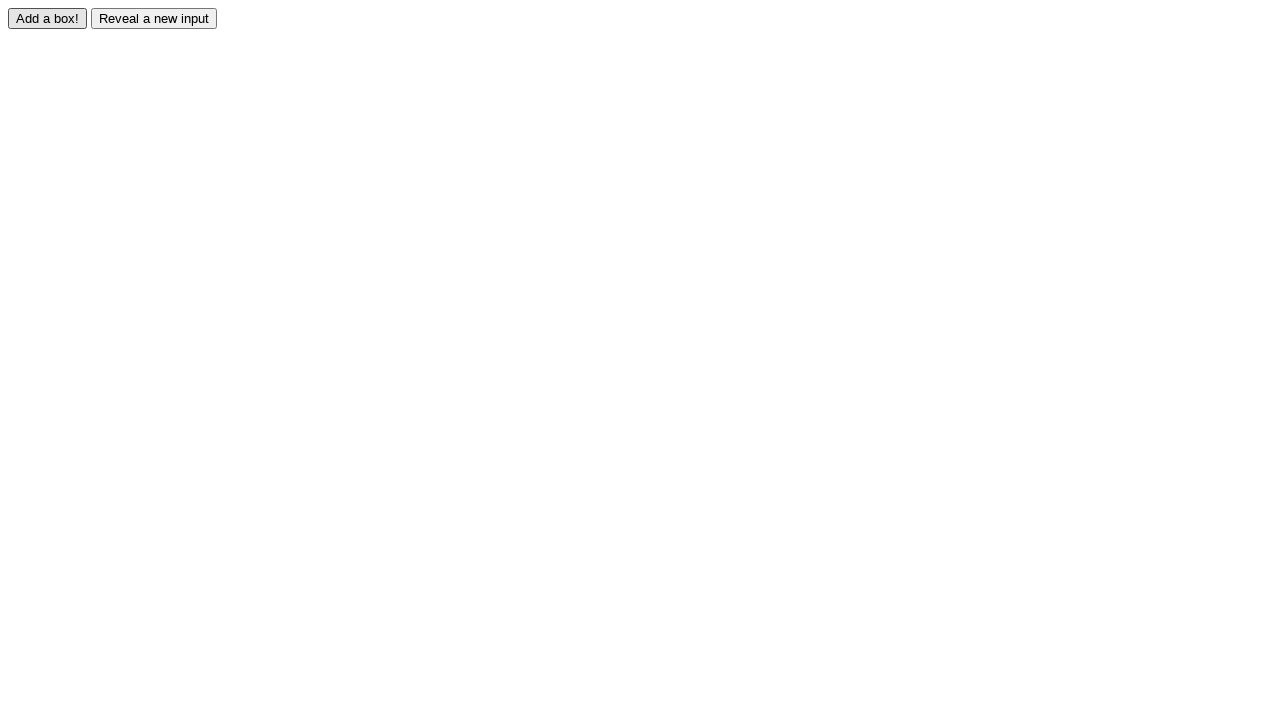

Located box element #box0
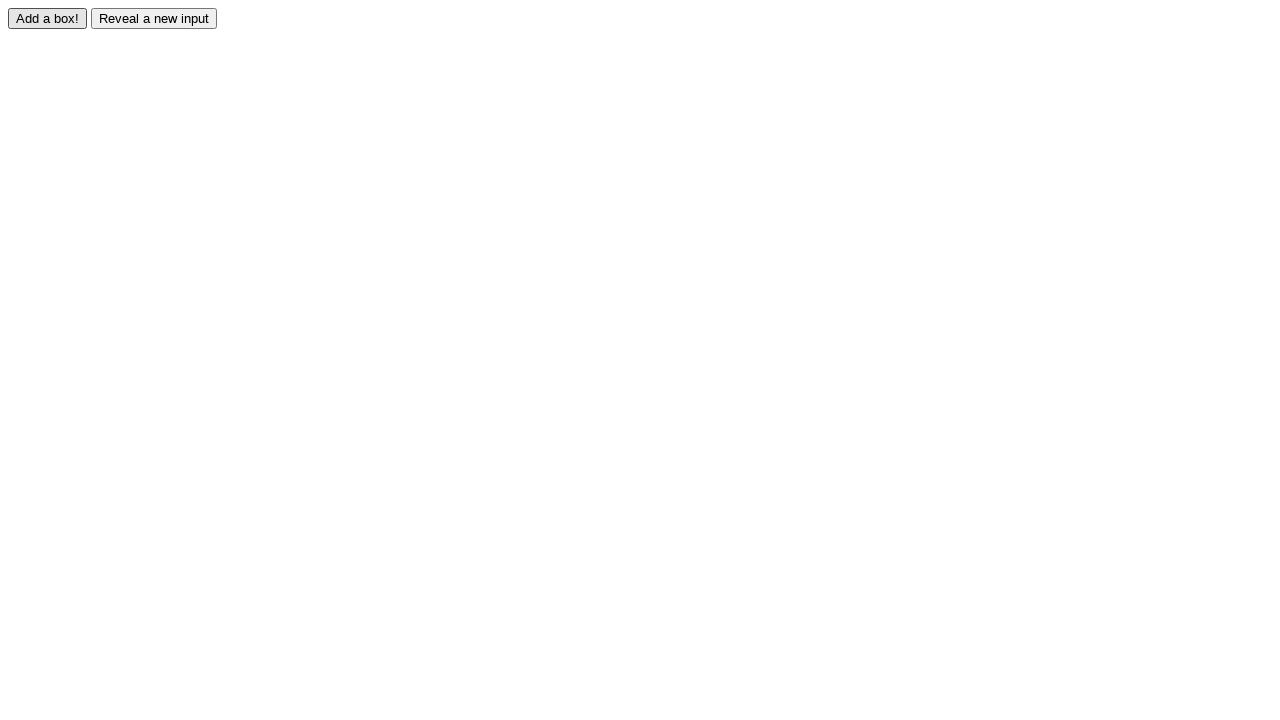

Box element visibility check failed as expected without explicit waits
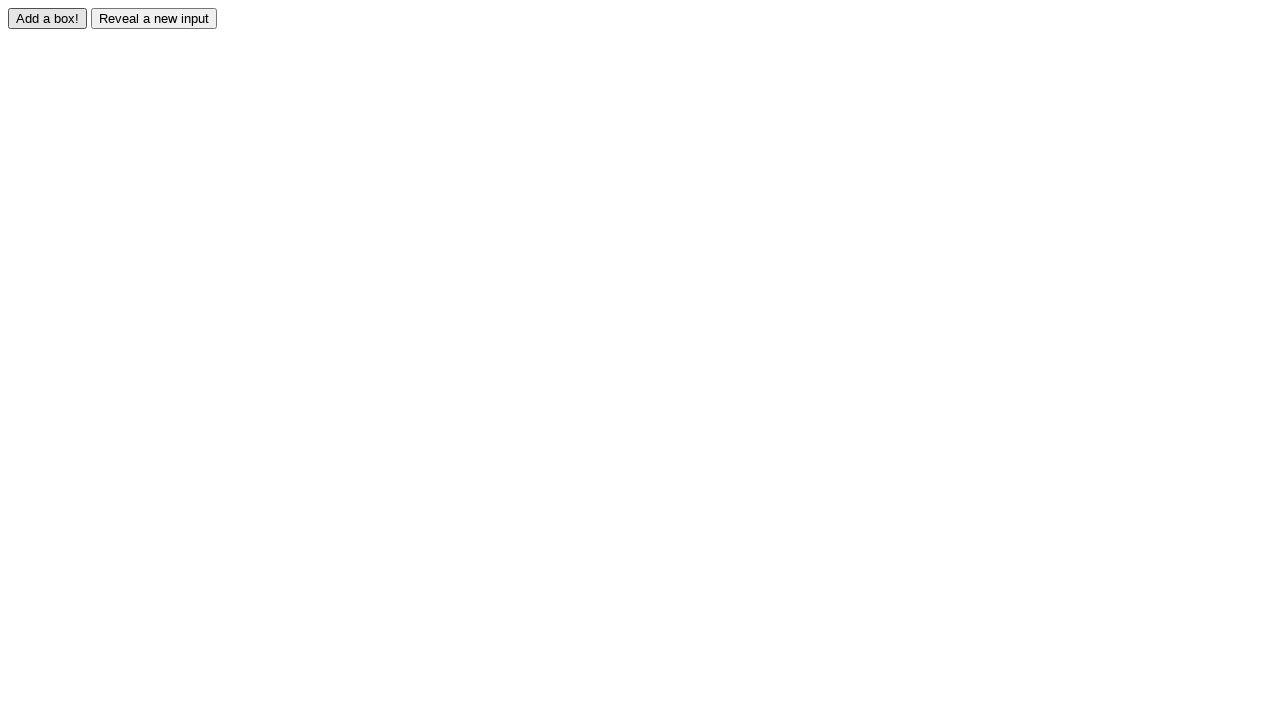

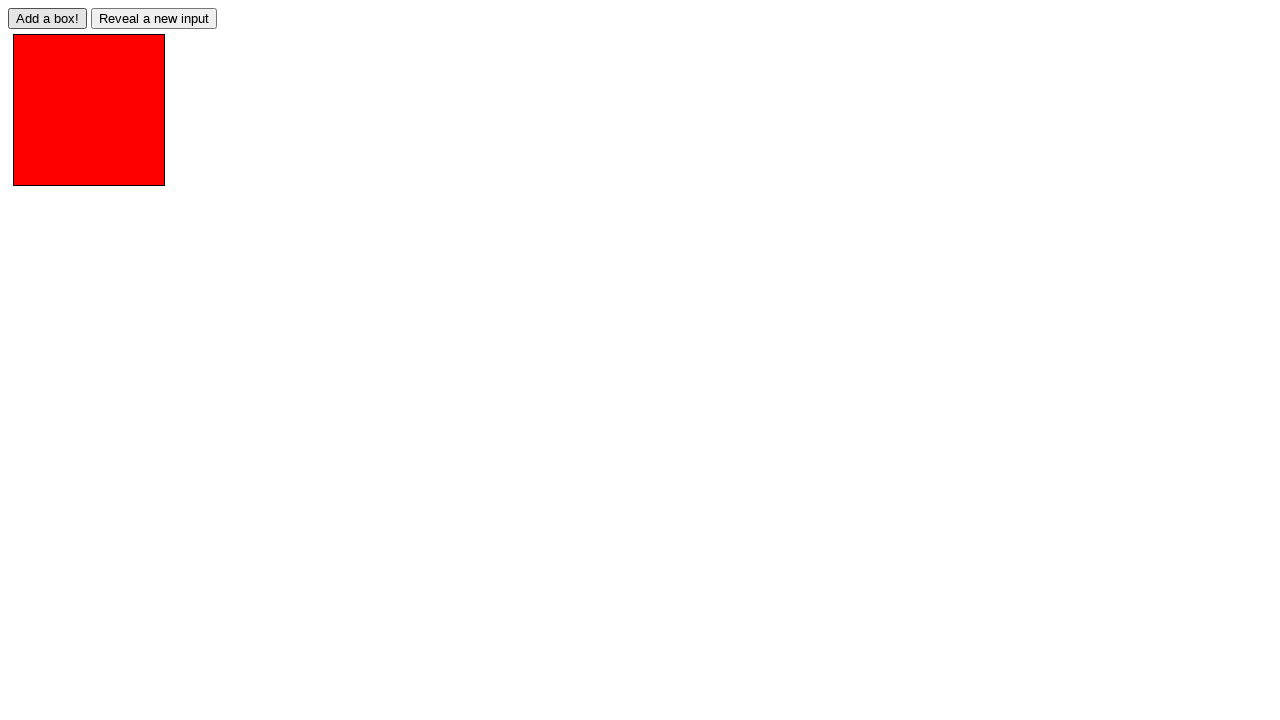